Tests locator functionality by entering text into a username field, waiting, then clearing it

Starting URL: https://www.rahulshettyacademy.com/loginpagePractise/

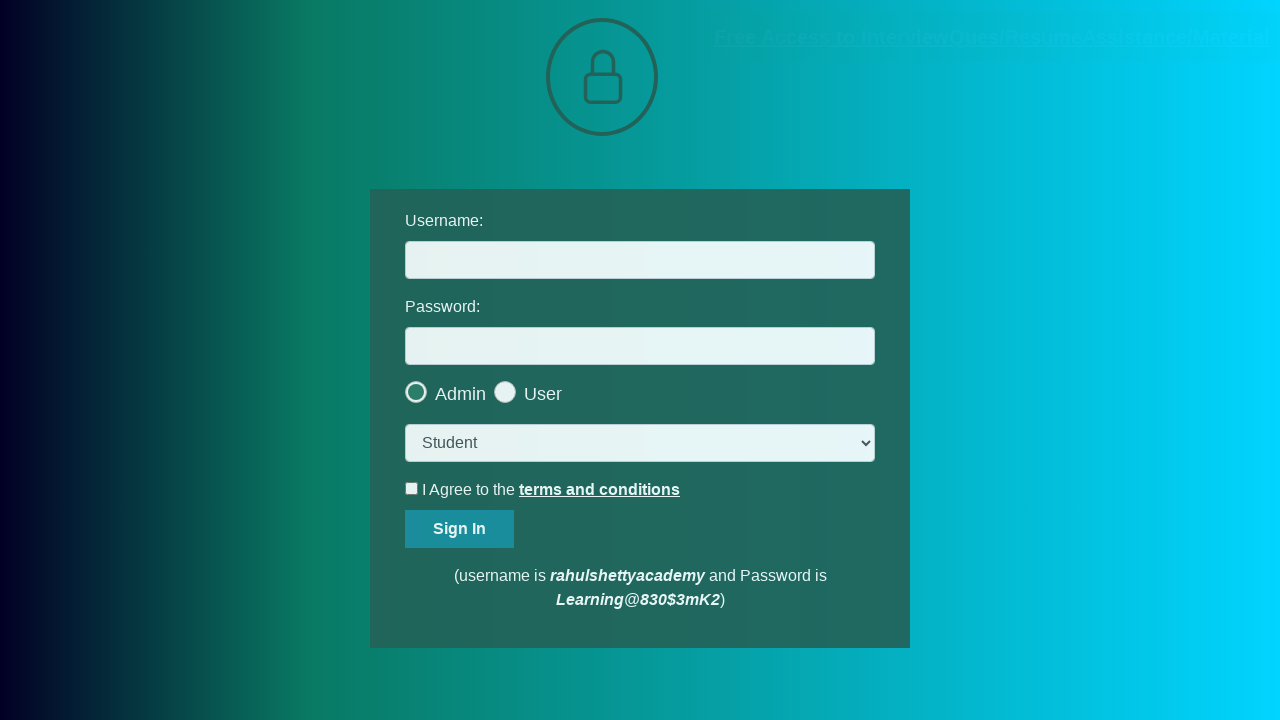

Navigated to login practice page
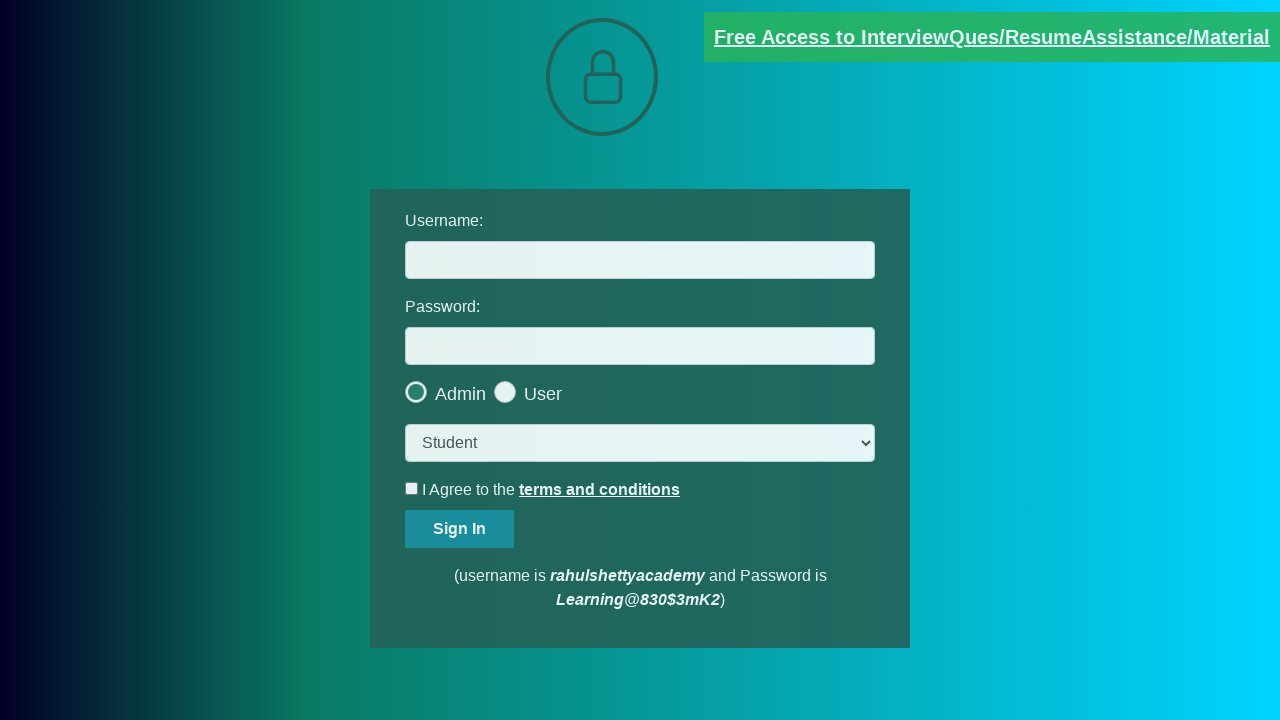

Filled username field with 'Gladson Antony' on input#username
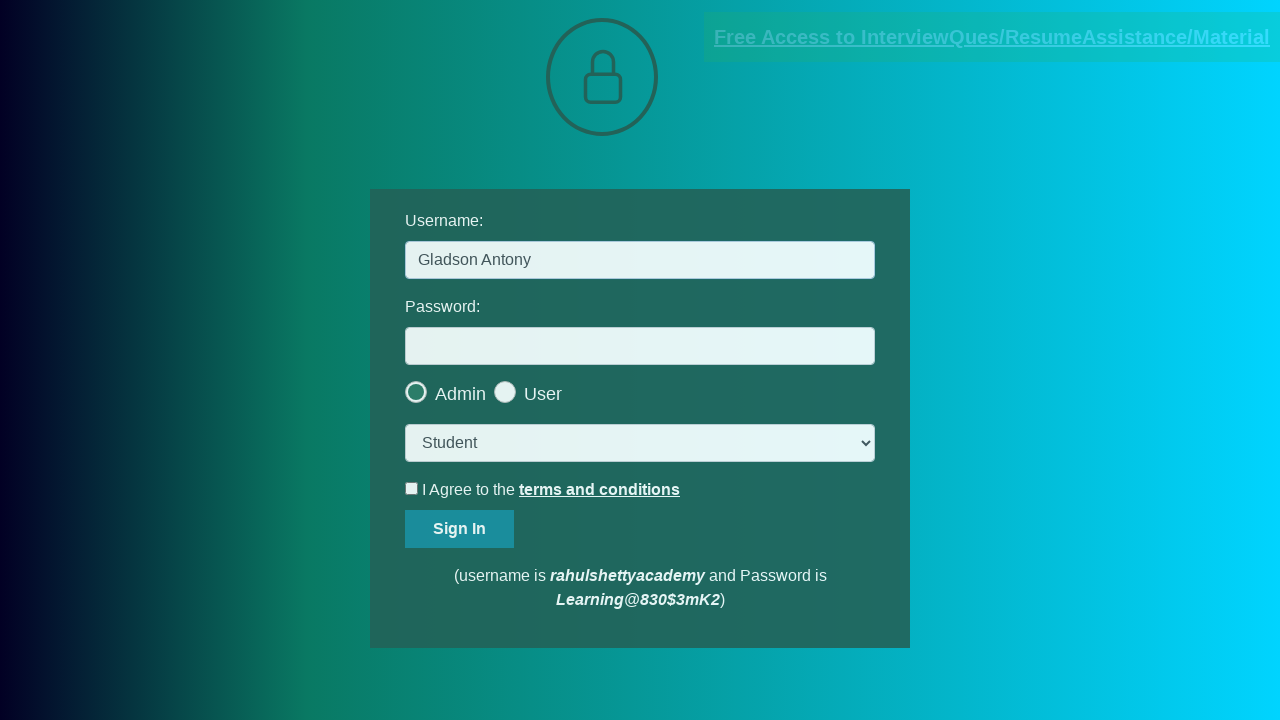

Waited for 1 second
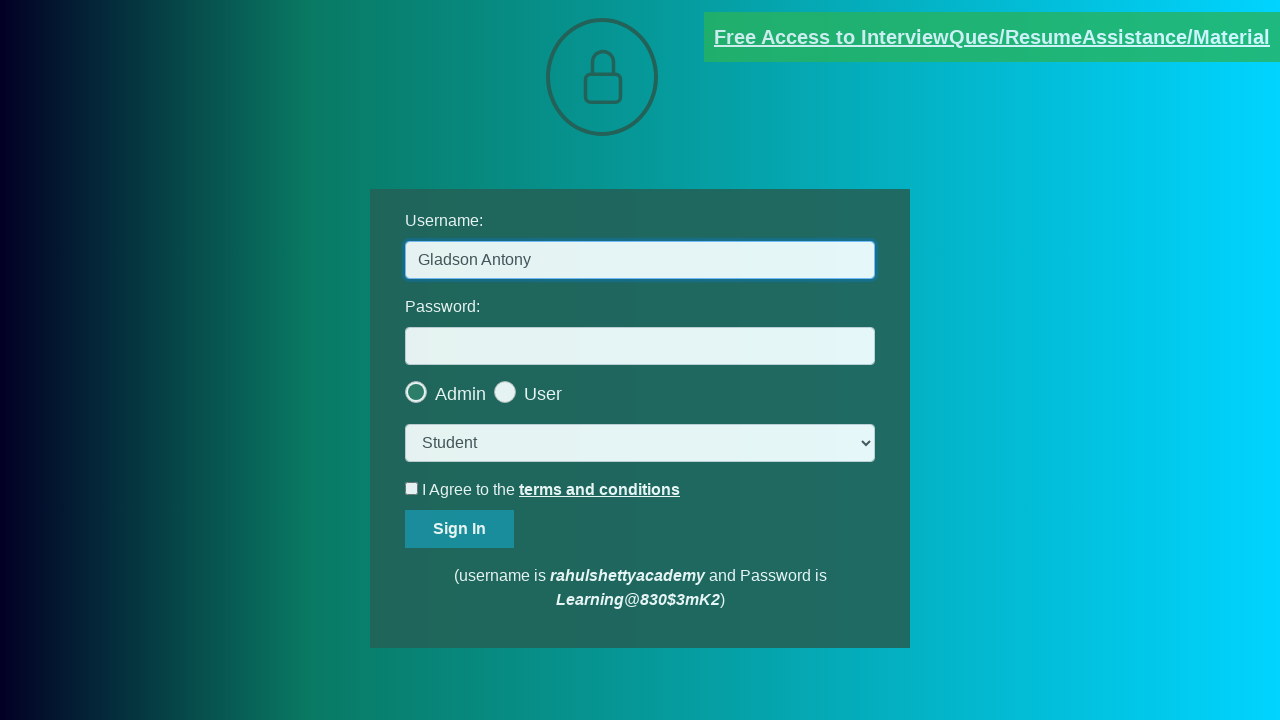

Cleared username field on input#username
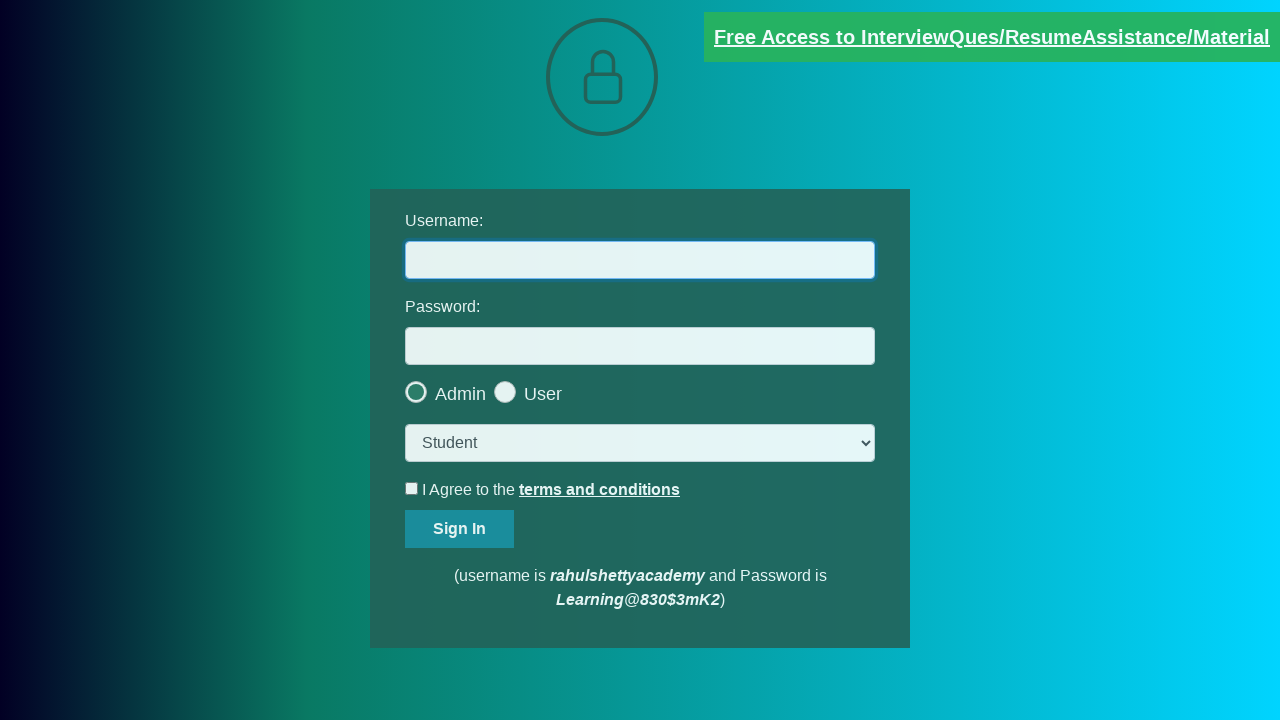

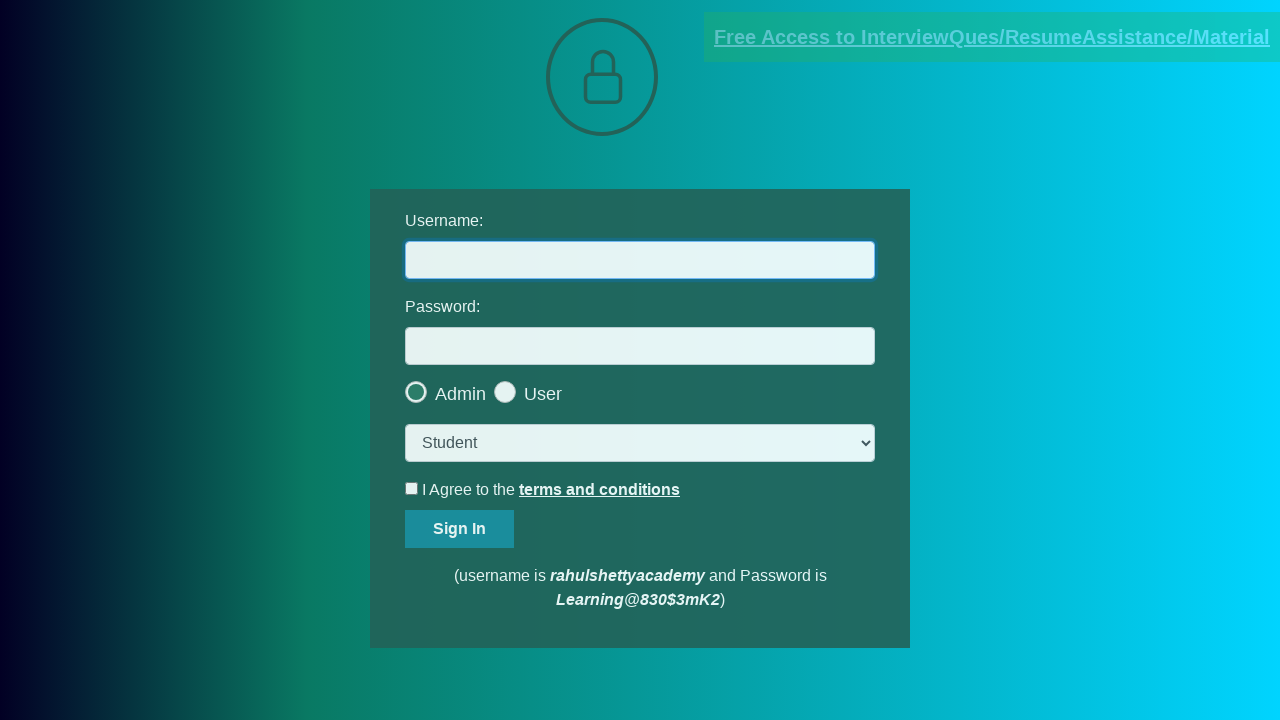